Tests user registration by filling in name, email, and password fields, then submitting the form and verifying a success message is displayed.

Starting URL: https://front.serverest.dev/cadastrarusuarios

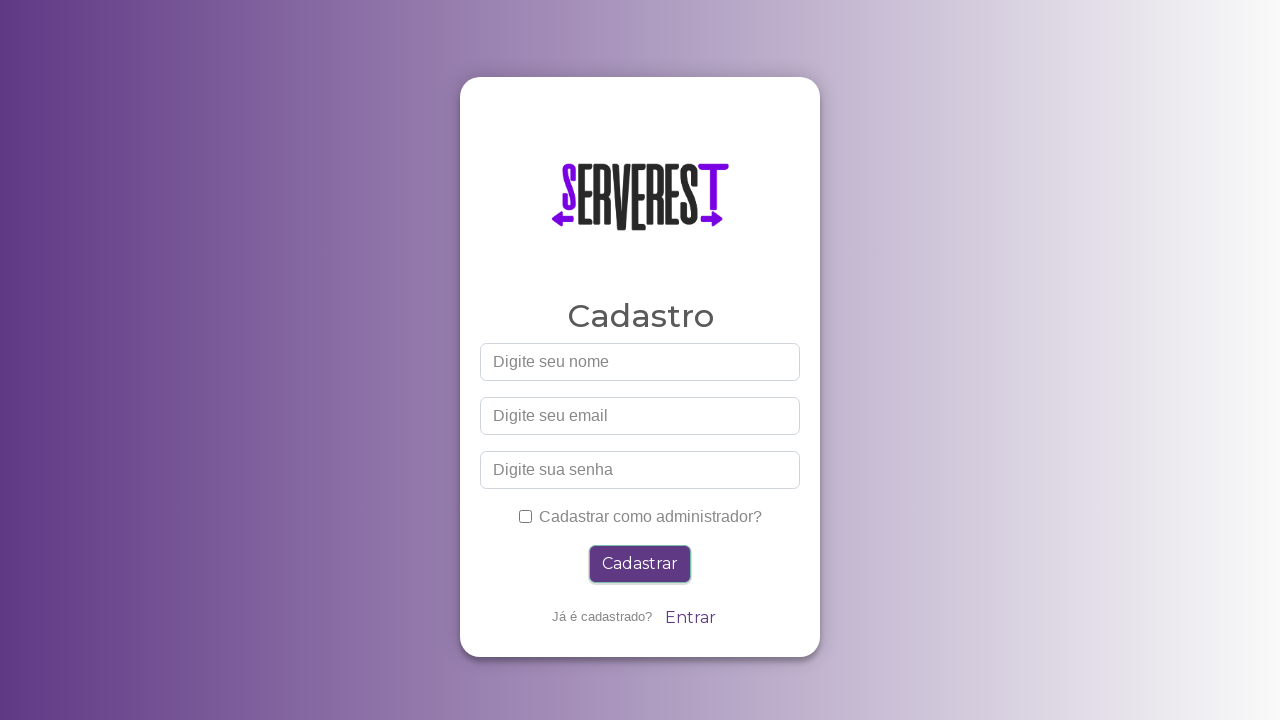

Filled name field with 'Marcus Thompson' on input[data-testid='nome']
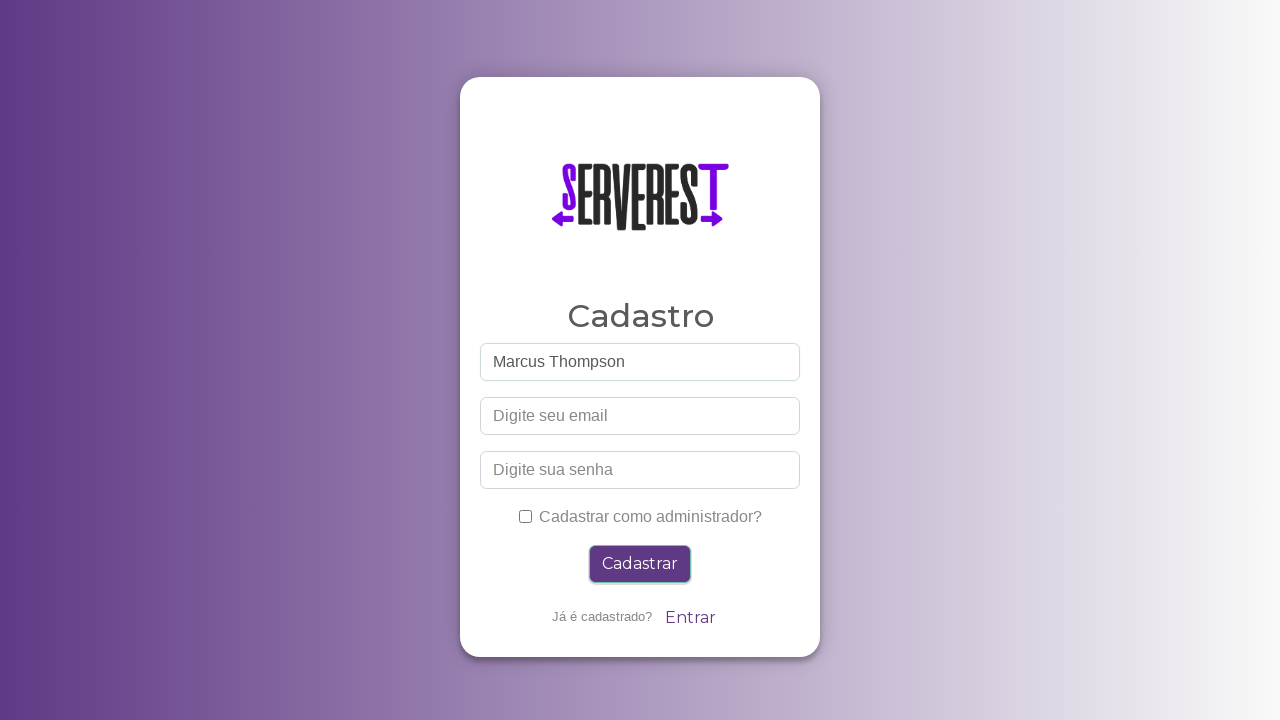

Filled email field with 'marcus.thompson7842@gmail.com' on input[data-testid='email']
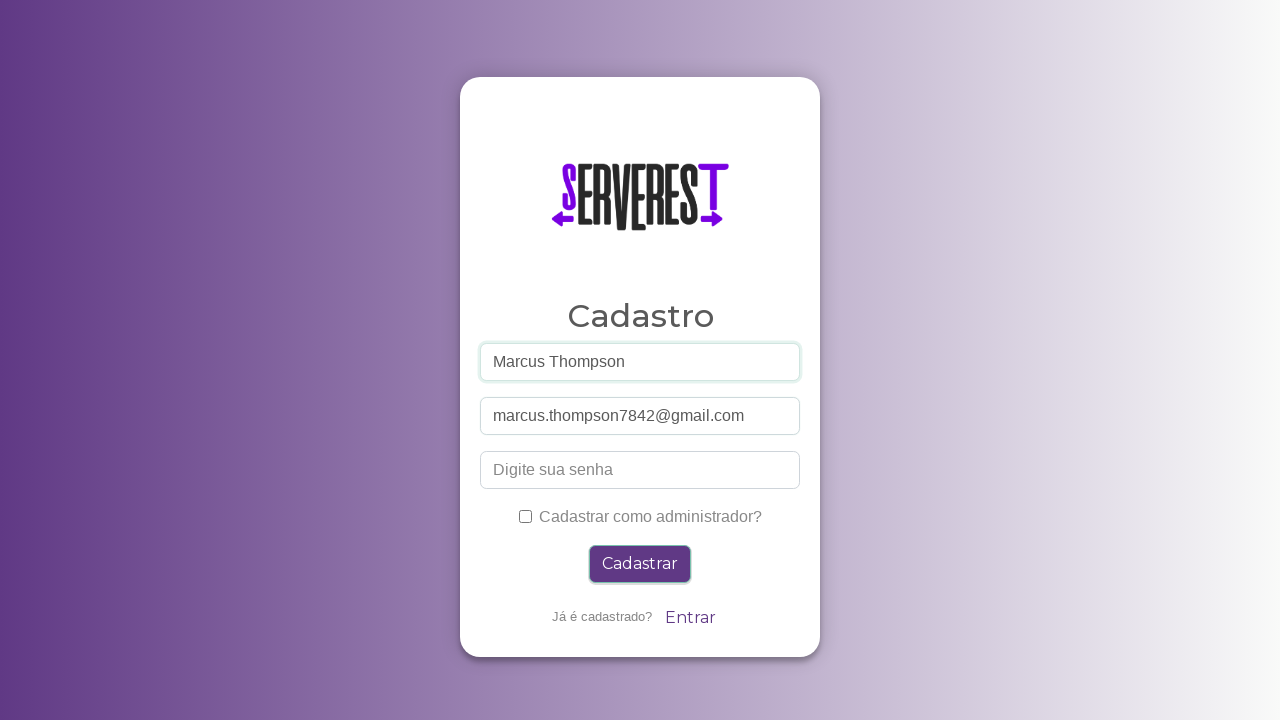

Filled password field with 'securepass123' on input[data-testid='password']
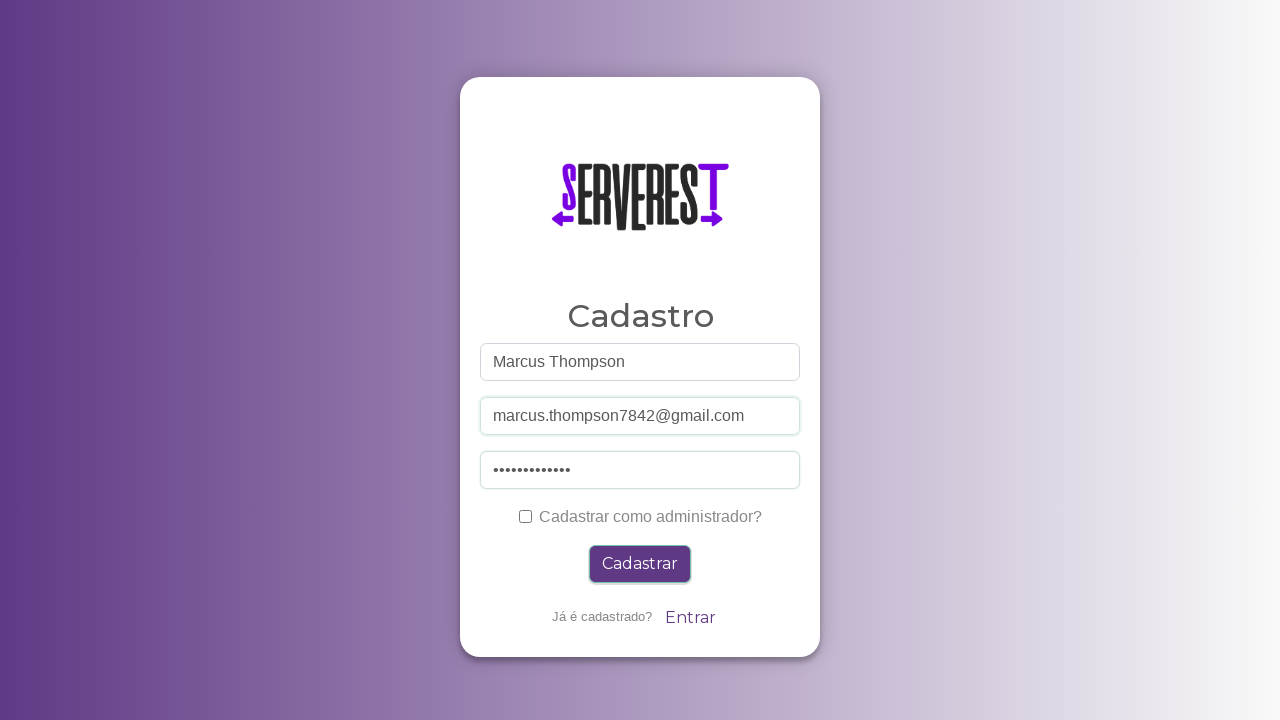

Checked the admin checkbox at (525, 516) on input[data-testid='checkbox']
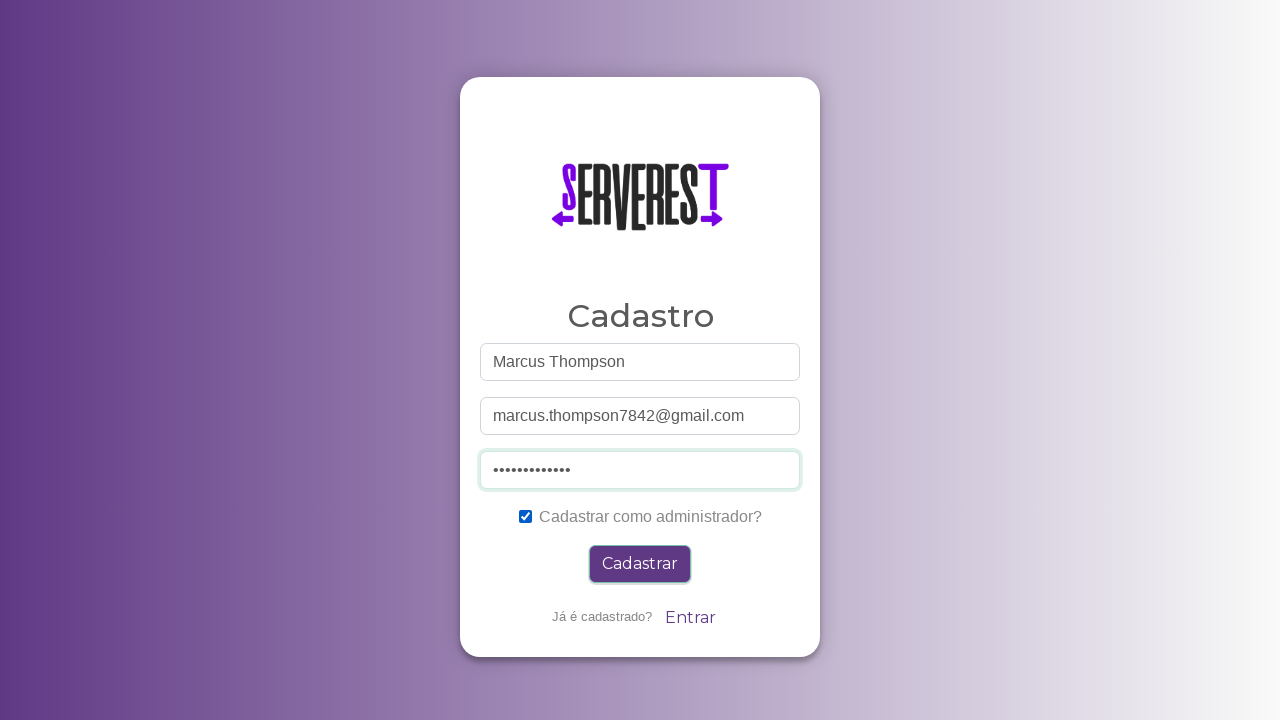

Clicked the register button to submit form at (640, 564) on button[data-testid='cadastrar']
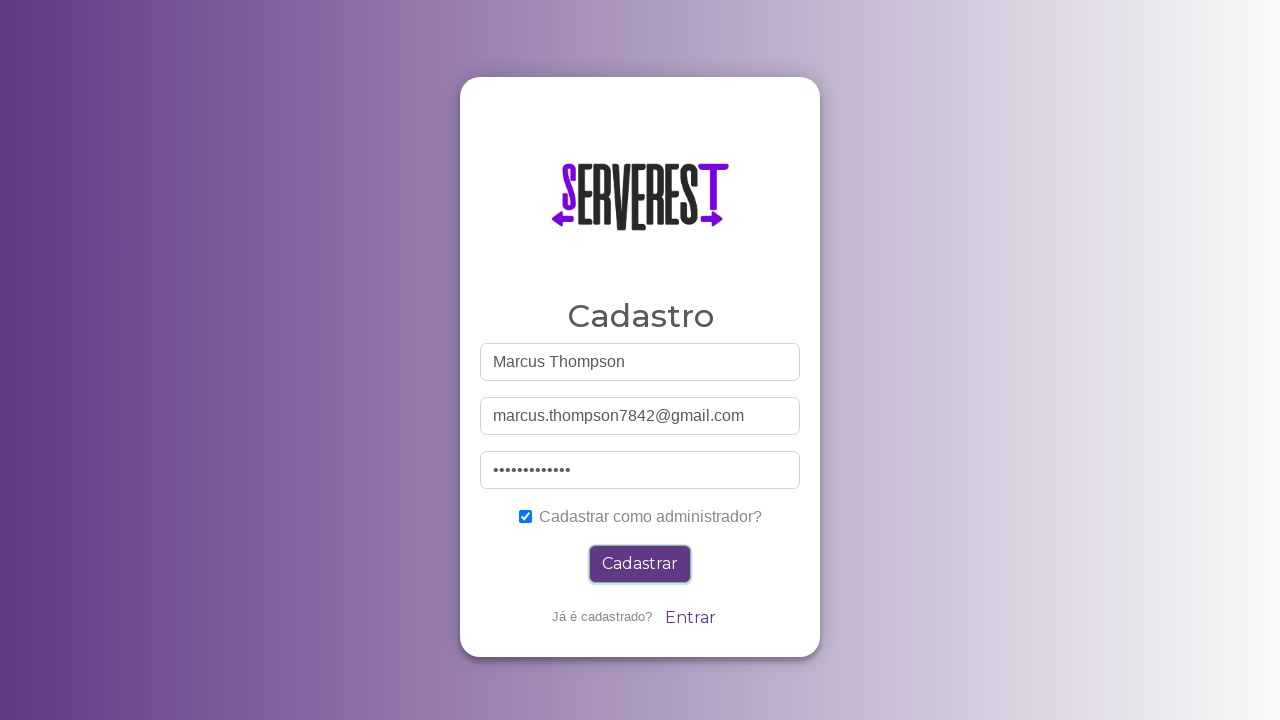

Success message 'Cadastro realizado com sucesso' appeared
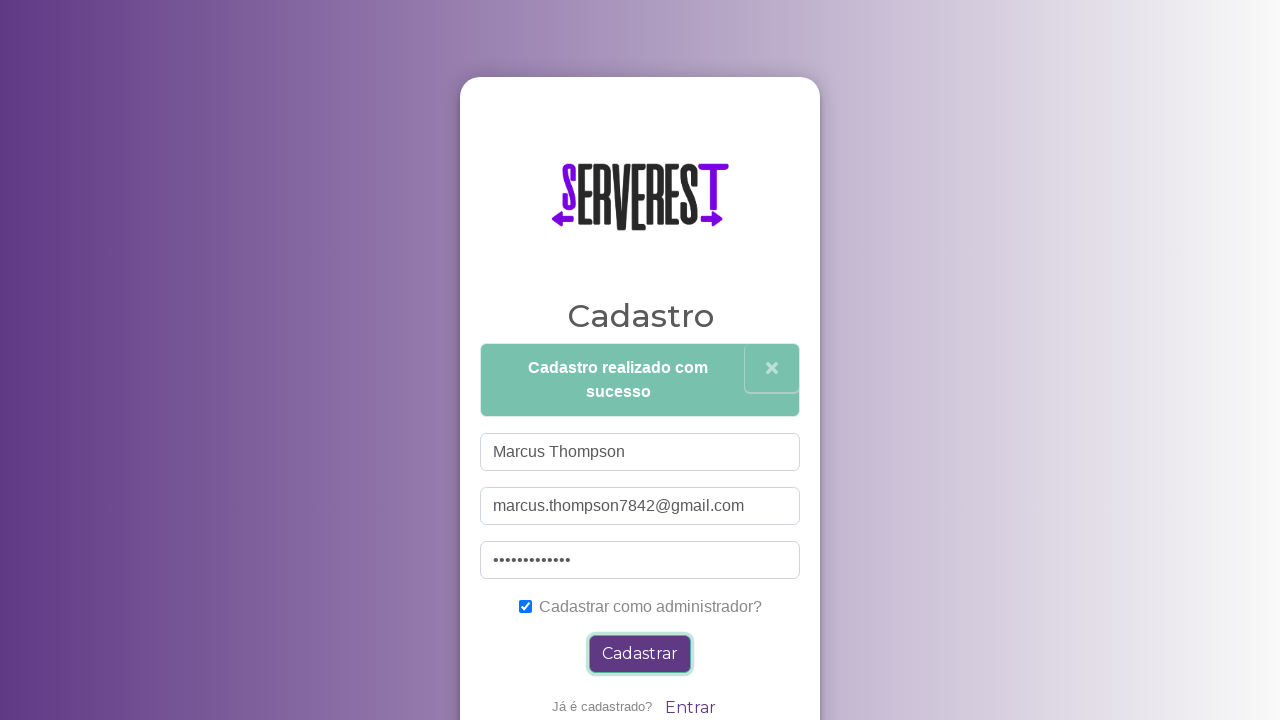

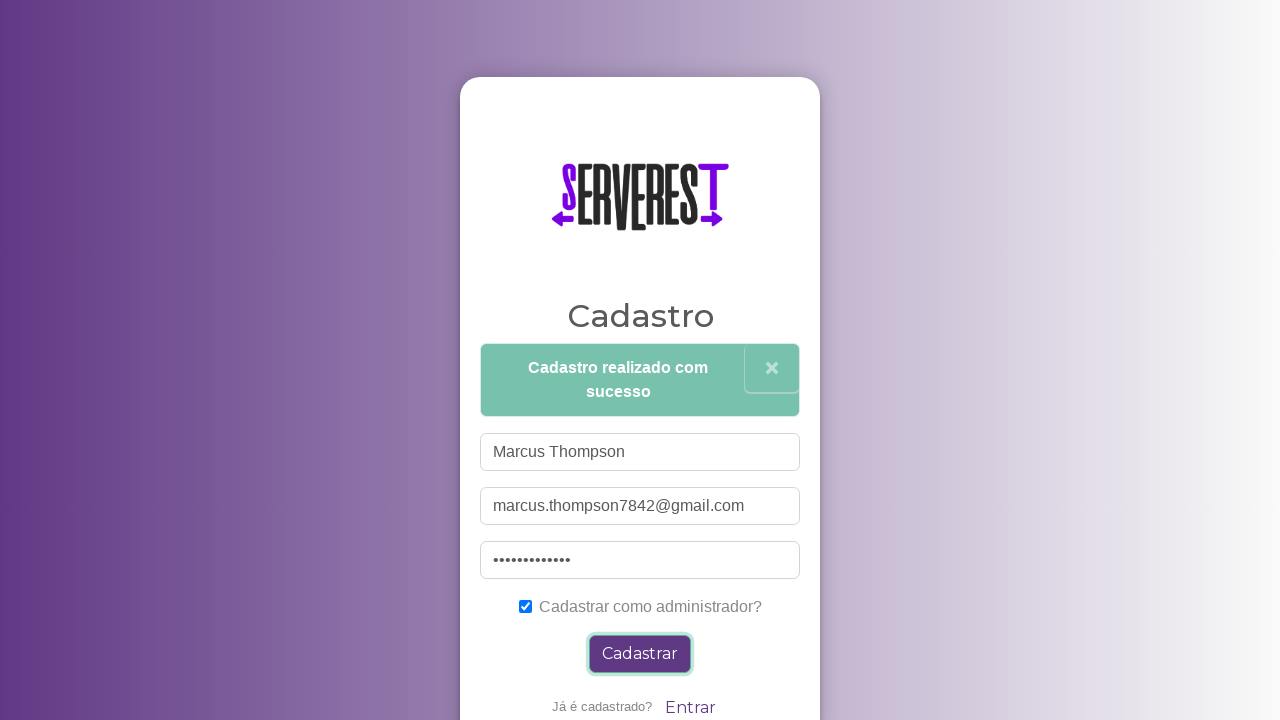